Tests Wikipedia search widget by searching for "google", then clicks on all Google-related links and switches between the opened windows

Starting URL: https://testautomationpractice.blogspot.com/

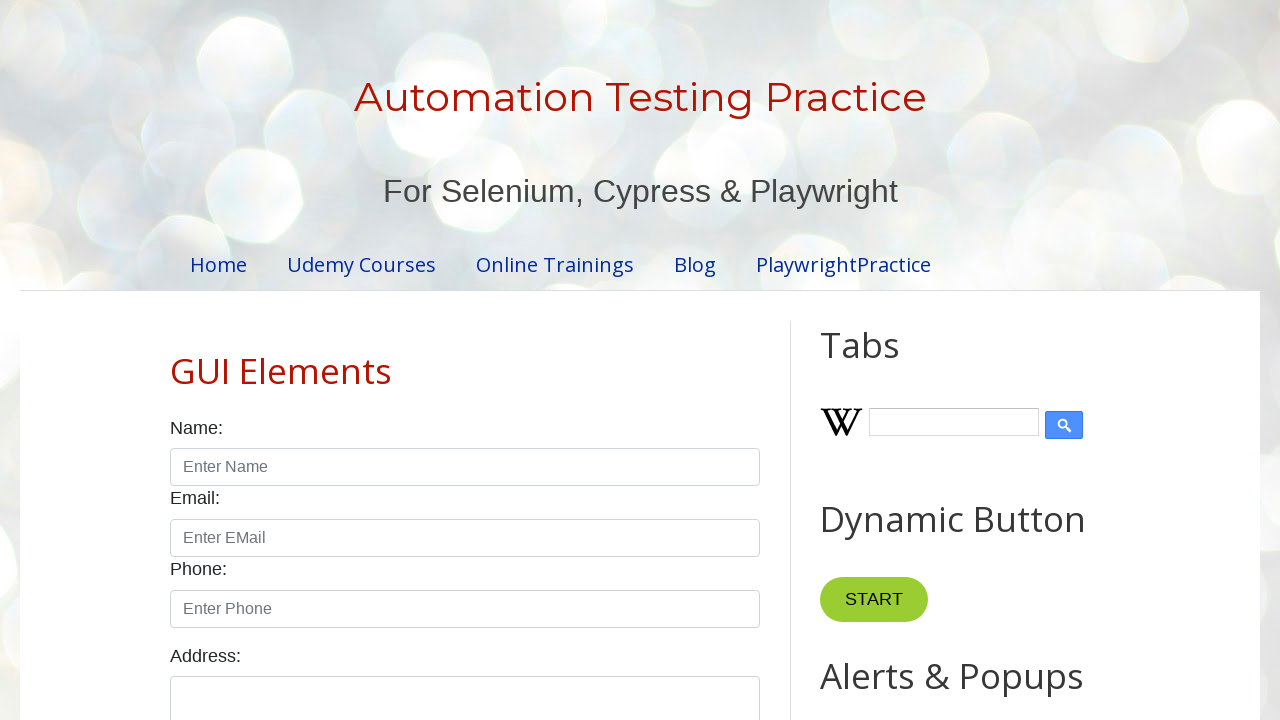

Filled Wikipedia search input with 'google' on #Wikipedia1_wikipedia-search-input
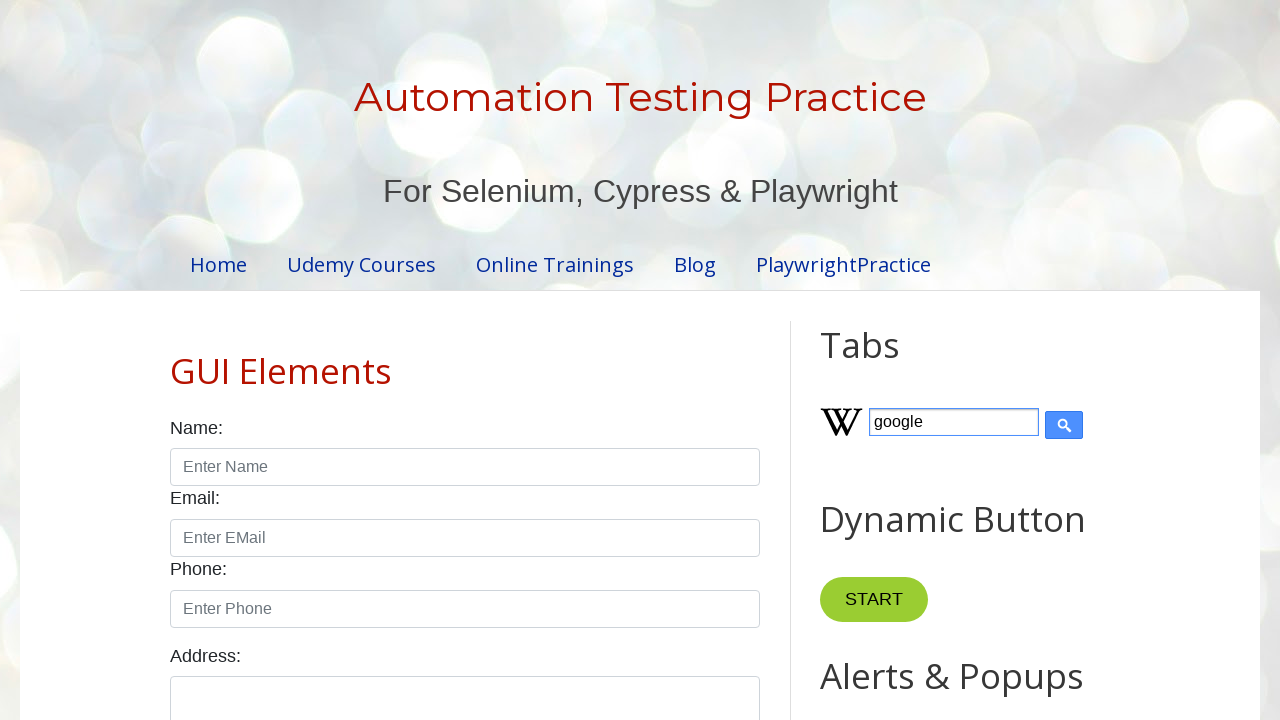

Clicked Wikipedia search button at (1064, 425) on .wikipedia-search-button
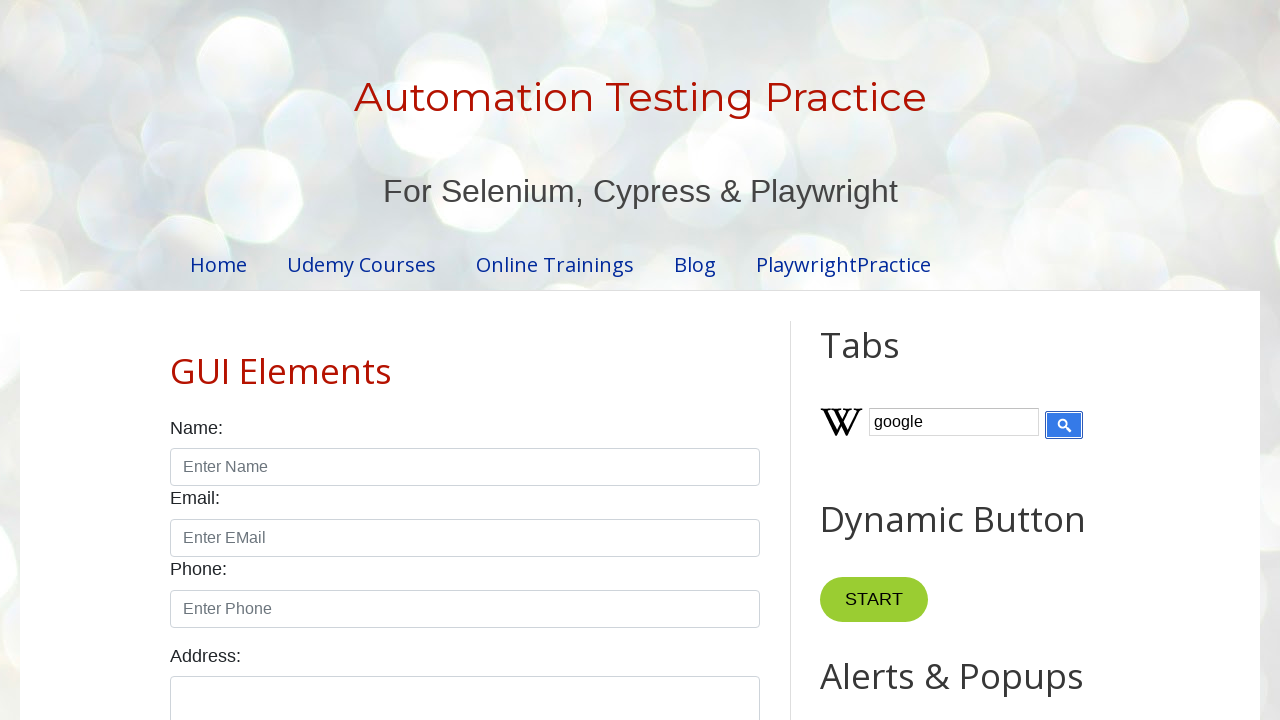

Waited 5 seconds for search results to load
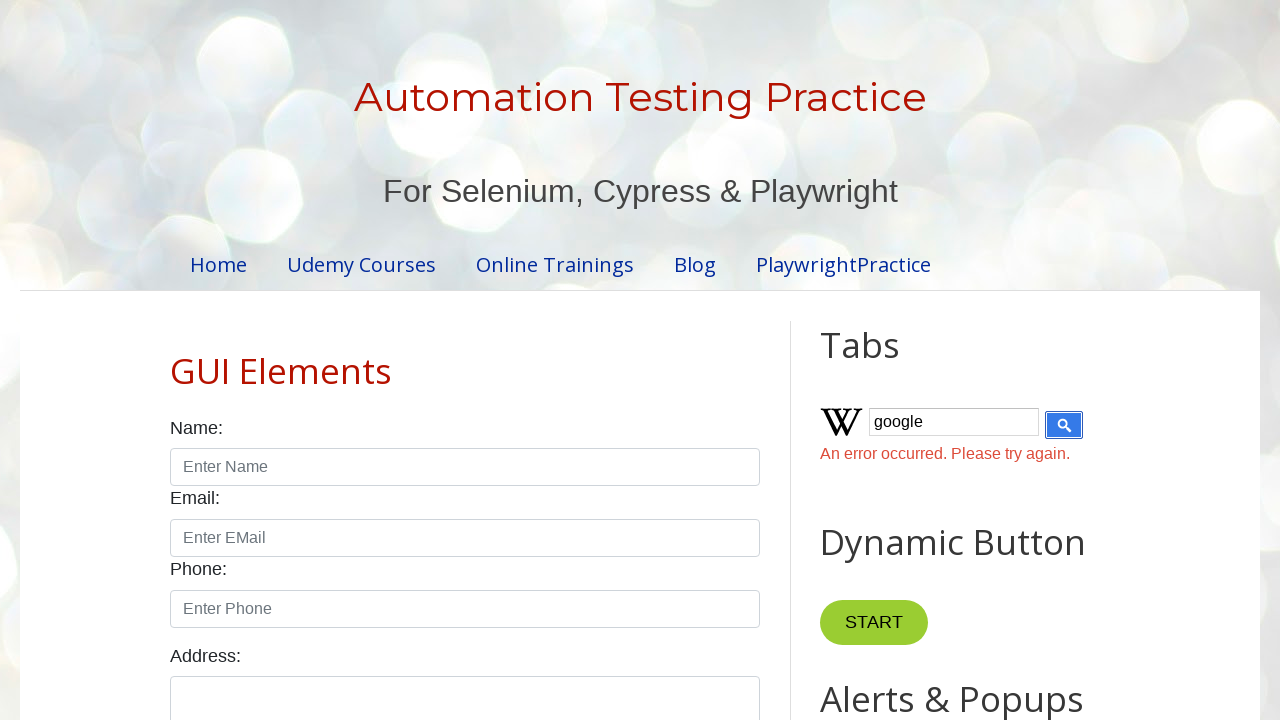

Found 0 Google-related links in search results
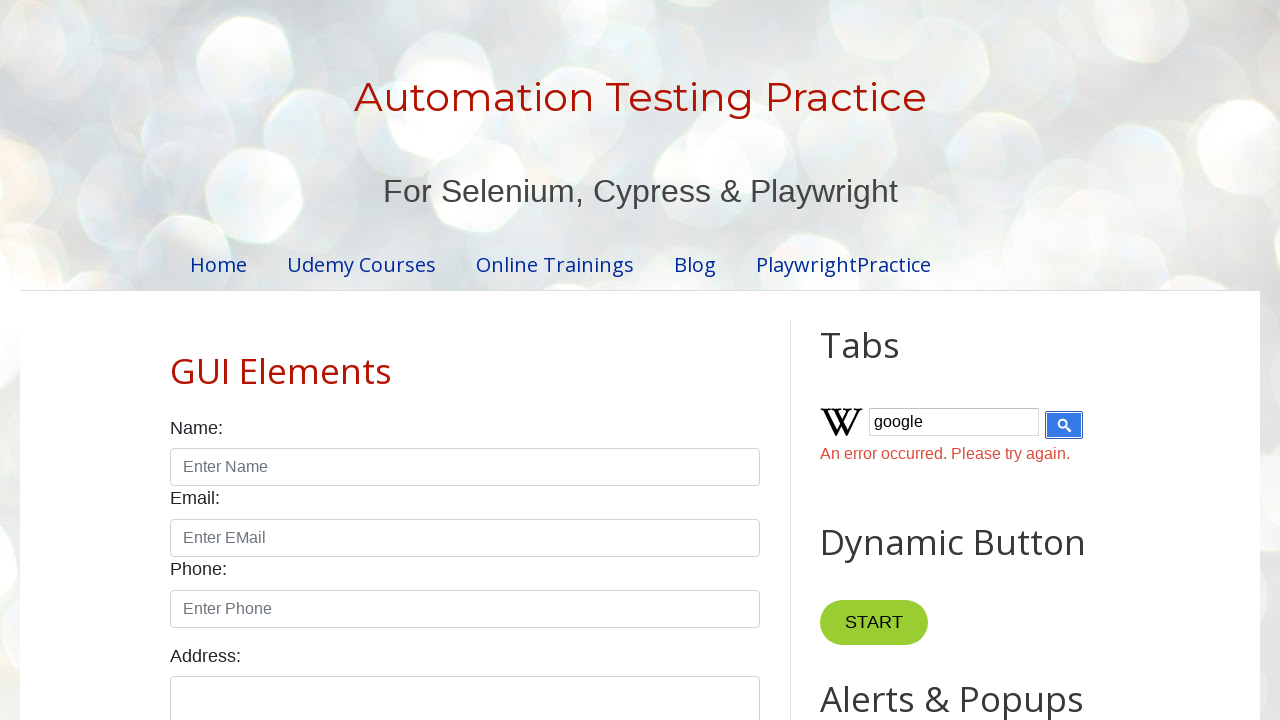

Retrieved all opened pages/tabs (1 total)
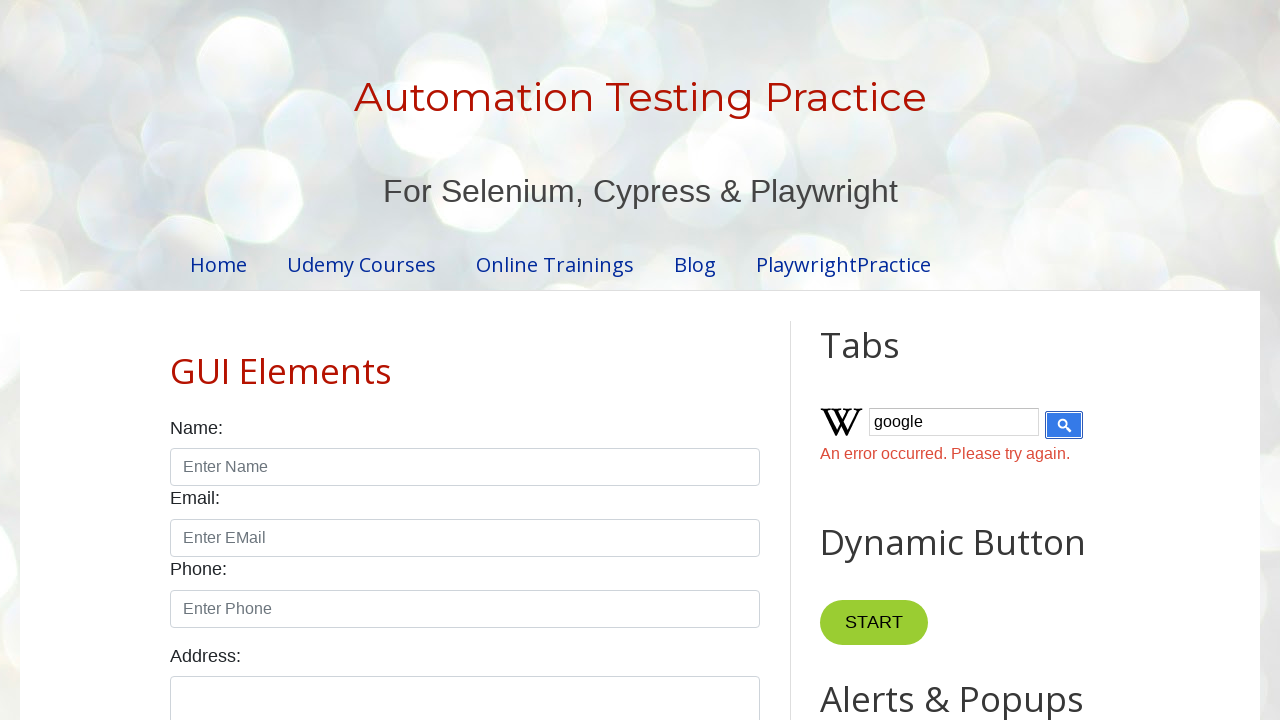

Printed page title: Automation Testing Practice
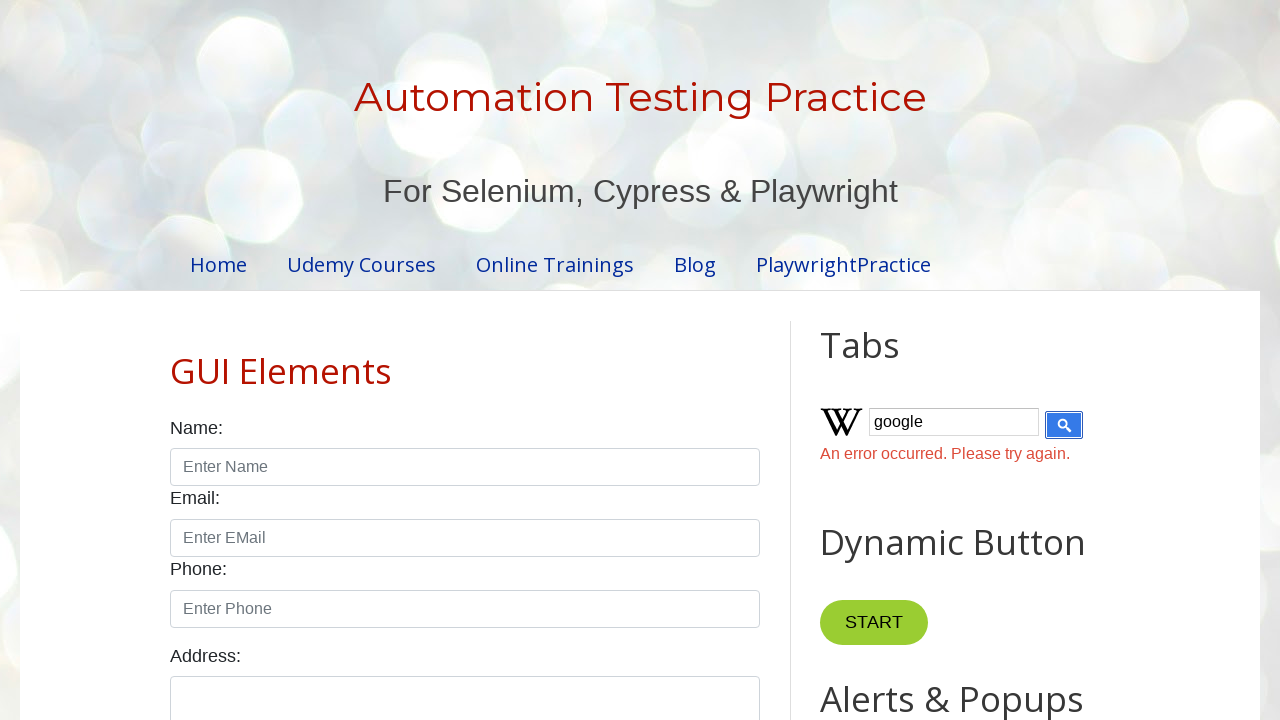

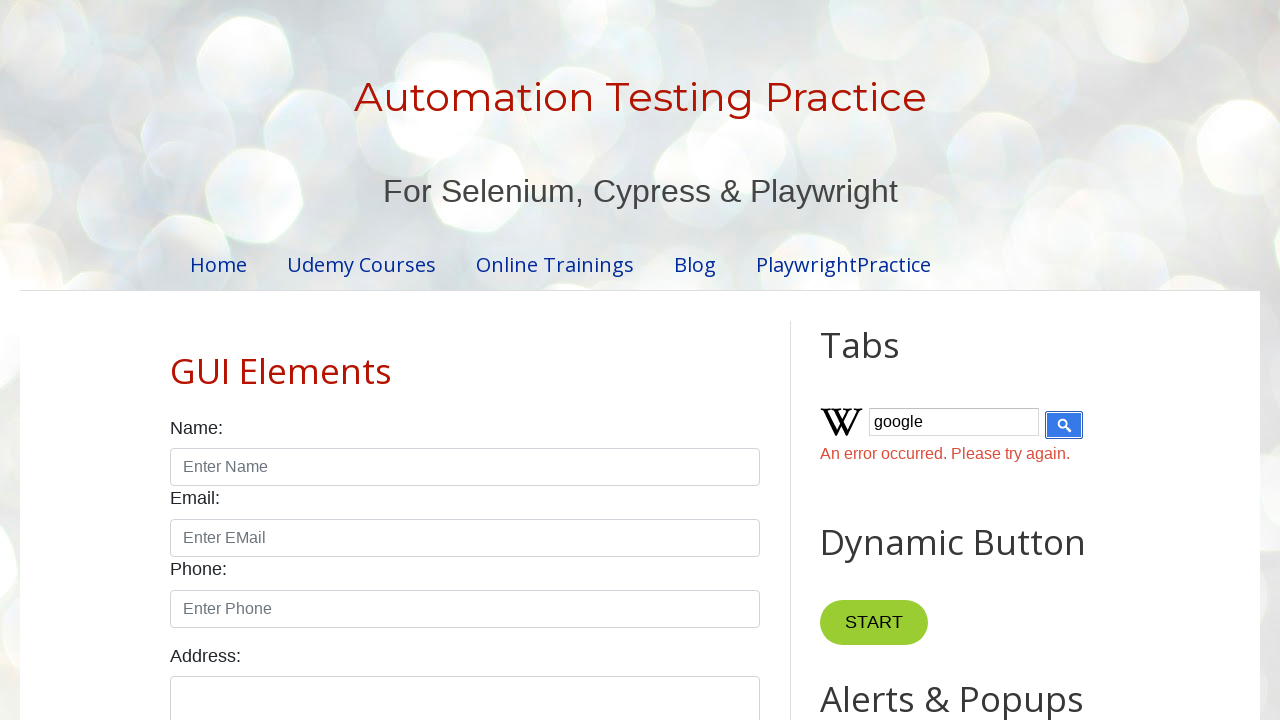